Tests right-click context menu functionality by performing a right-click action on a button, clicking the "Copy" option from the context menu, and accepting the resulting alert popup.

Starting URL: https://swisnl.github.io/jQuery-contextMenu/demo.html

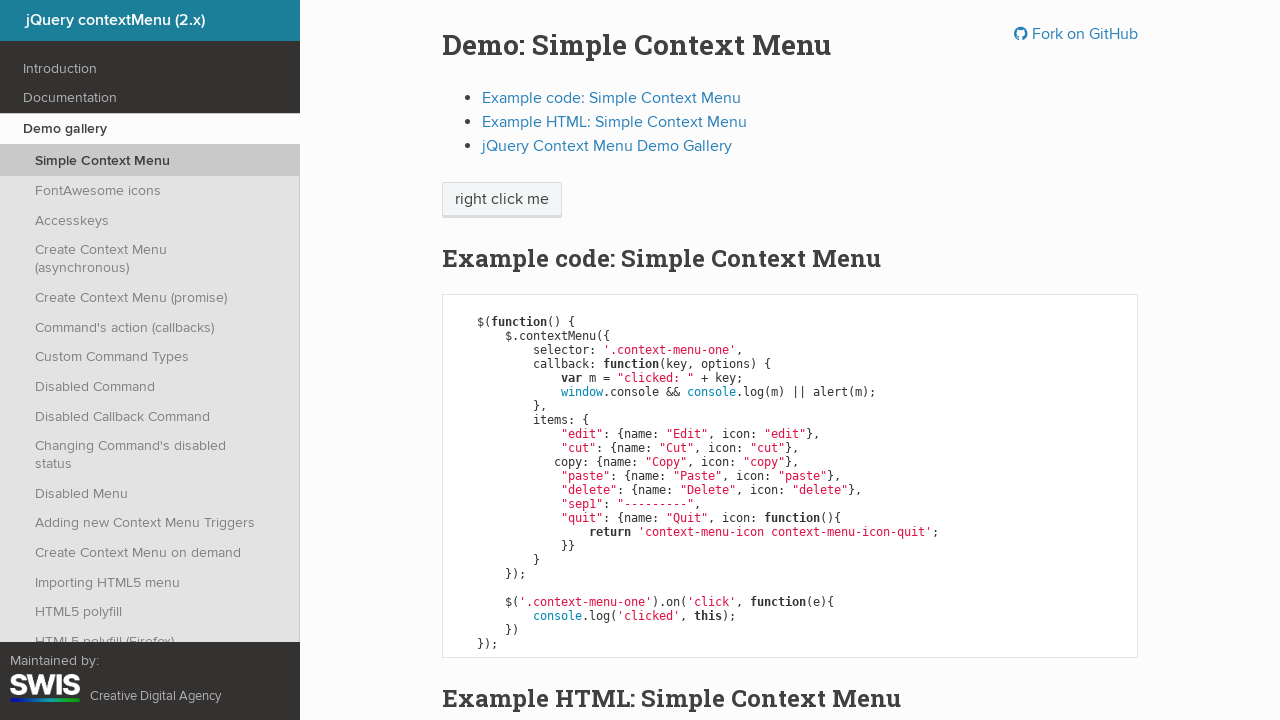

Right-clicked on context menu button to open context menu at (502, 200) on span.context-menu-one.btn.btn-neutral
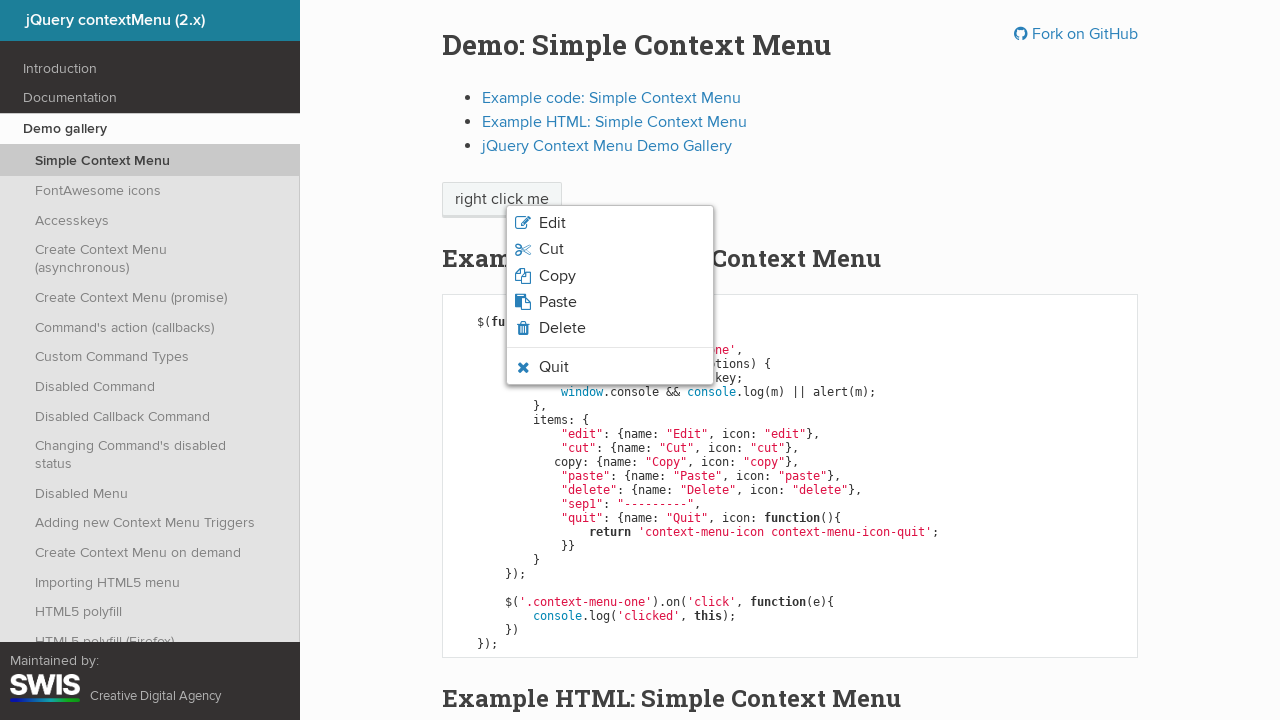

Clicked on 'Copy' option from context menu at (610, 276) on li.context-menu-item.context-menu-icon-copy
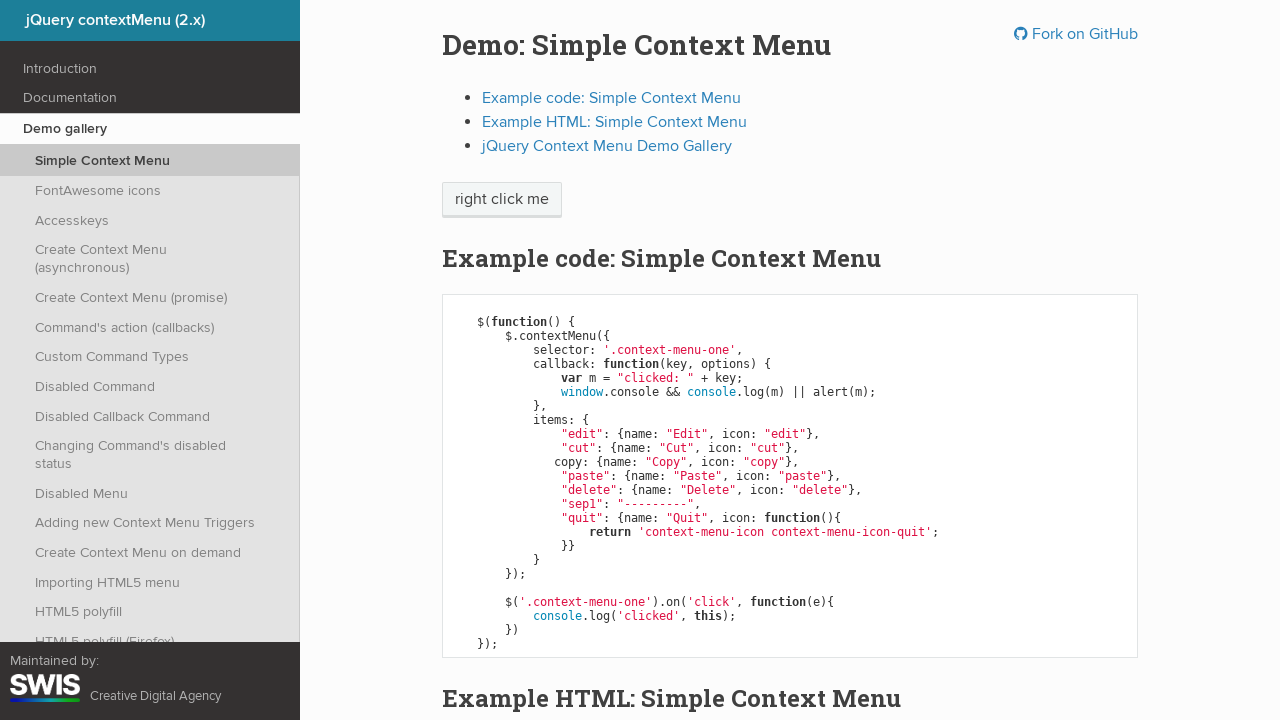

Set up dialog handler to accept alert
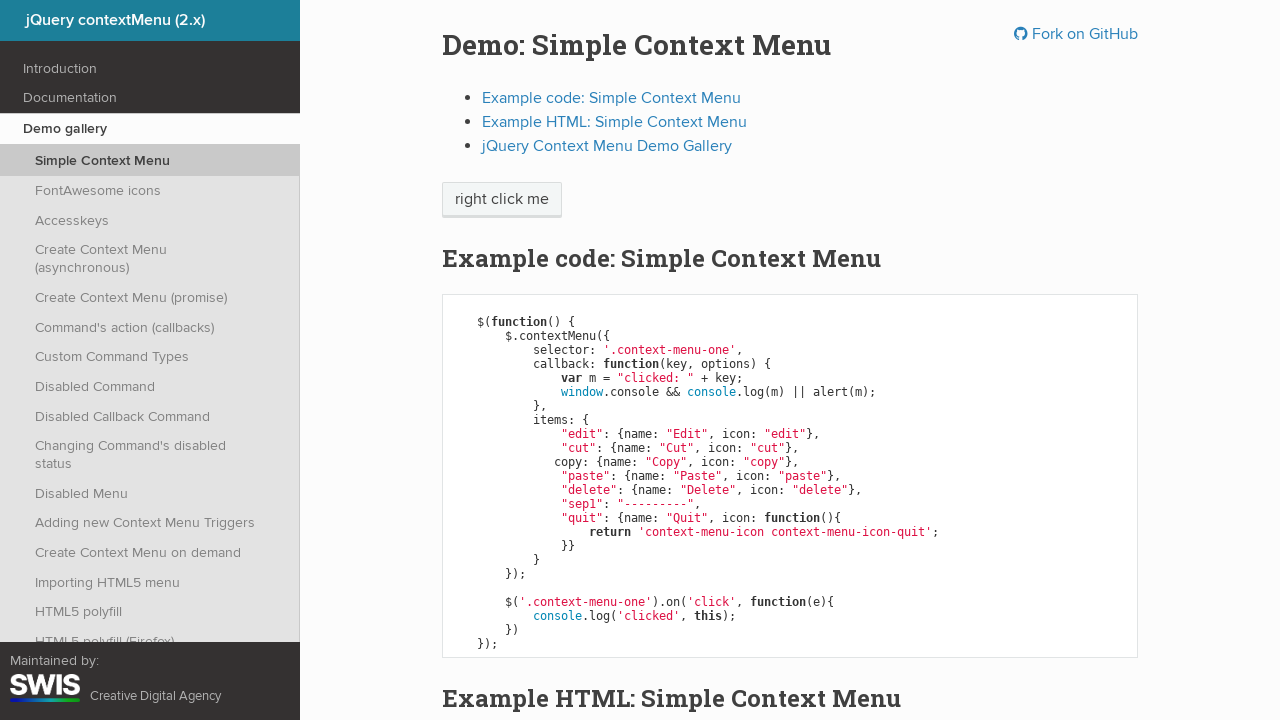

Waited for alert dialog to appear
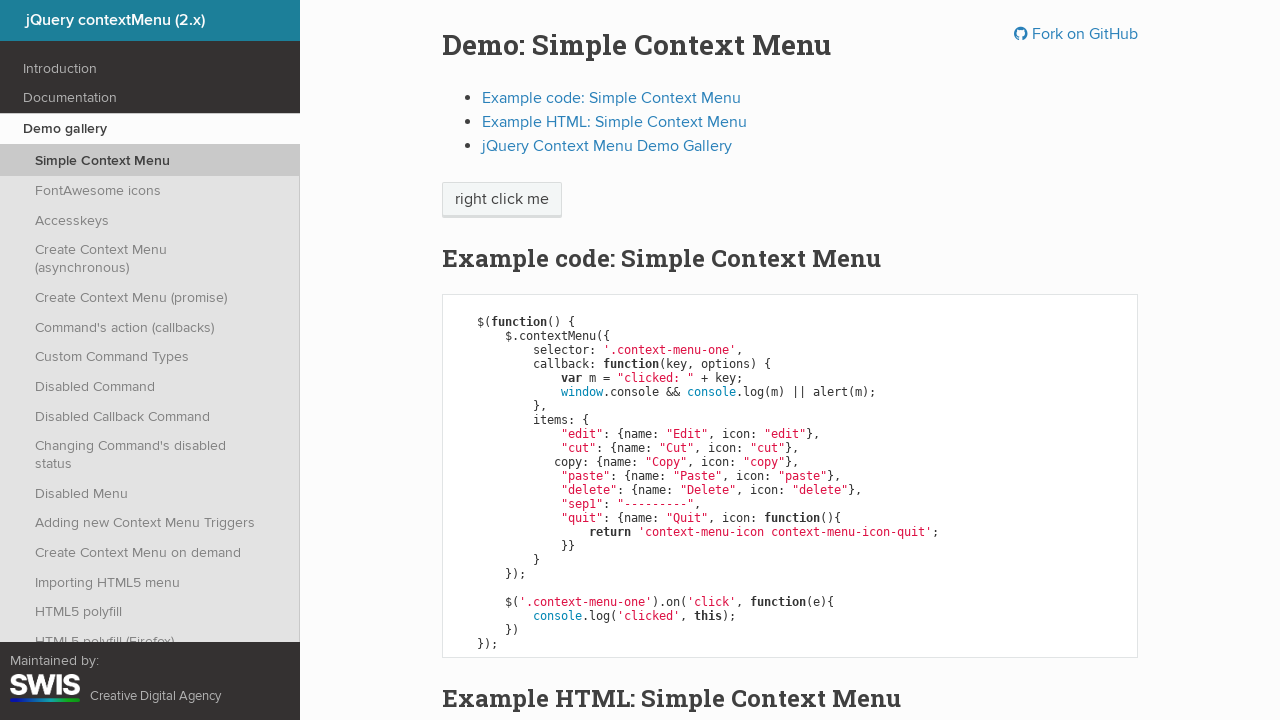

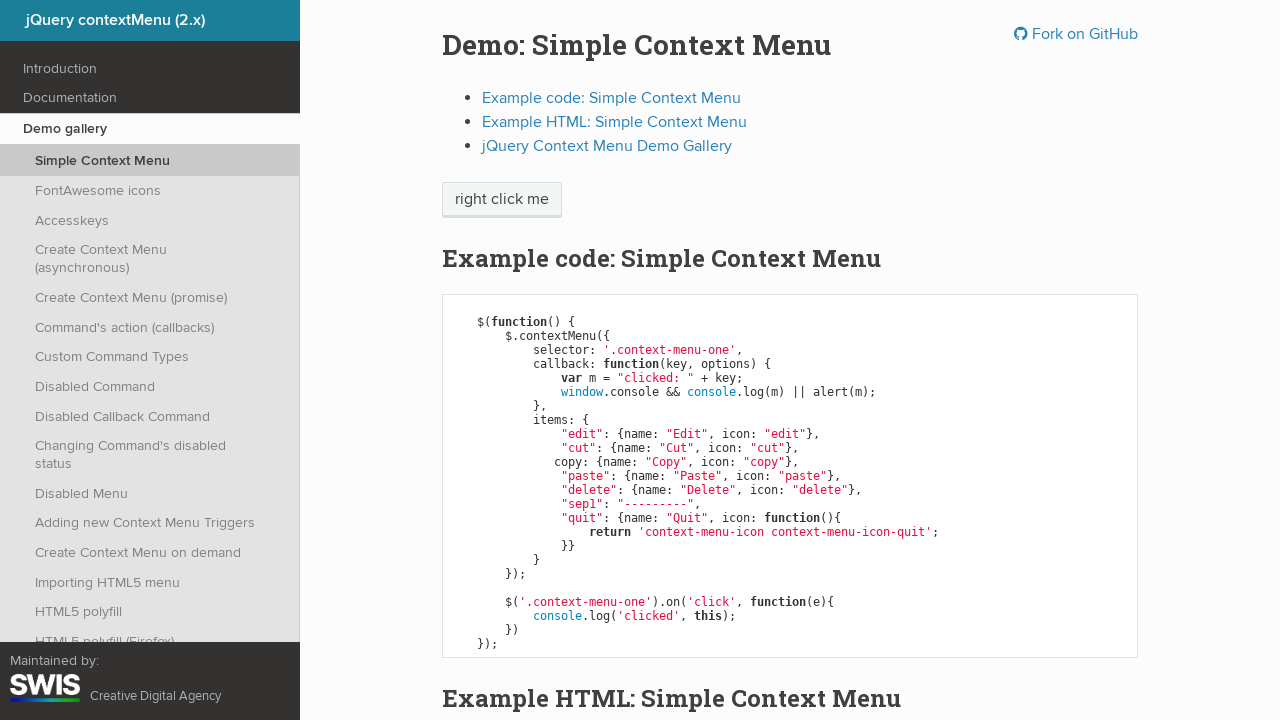